Tests an interactive math puzzle page by waiting for a price condition, clicking a book button, reading an input value, calculating the answer using a logarithmic formula, and submitting the result.

Starting URL: http://suninjuly.github.io/explicit_wait2.html

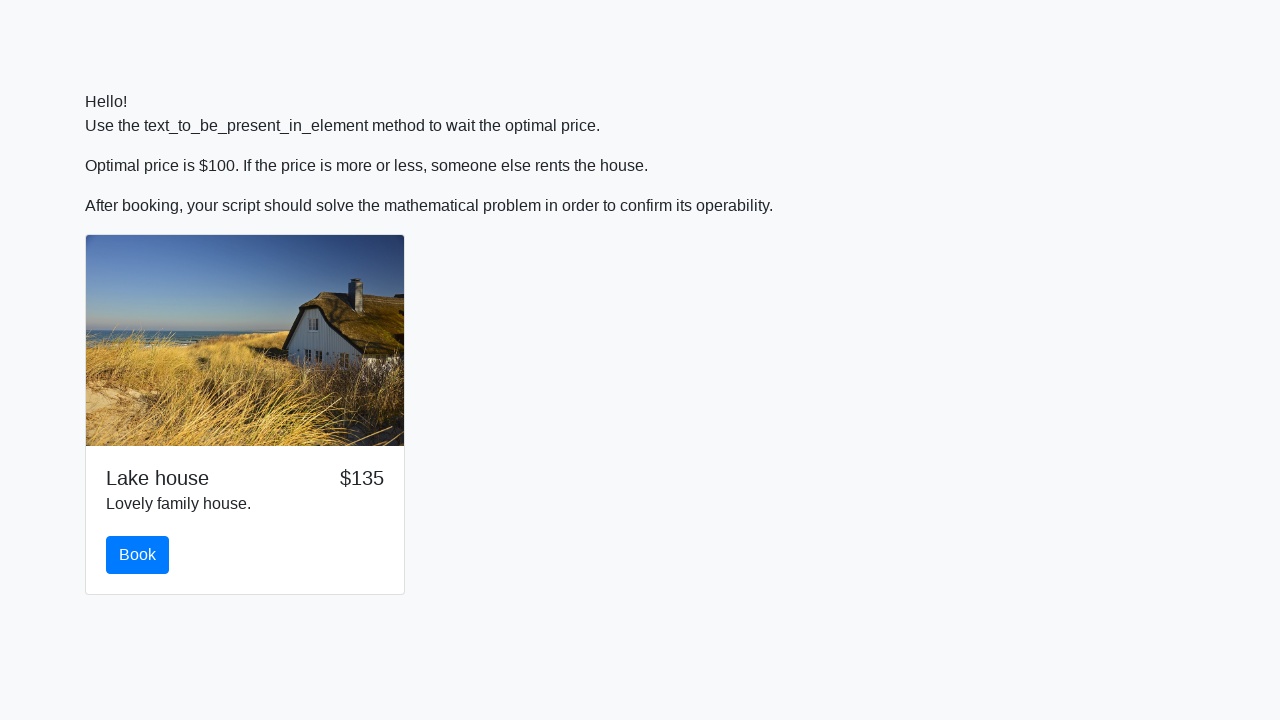

Waited for price element to contain '100'
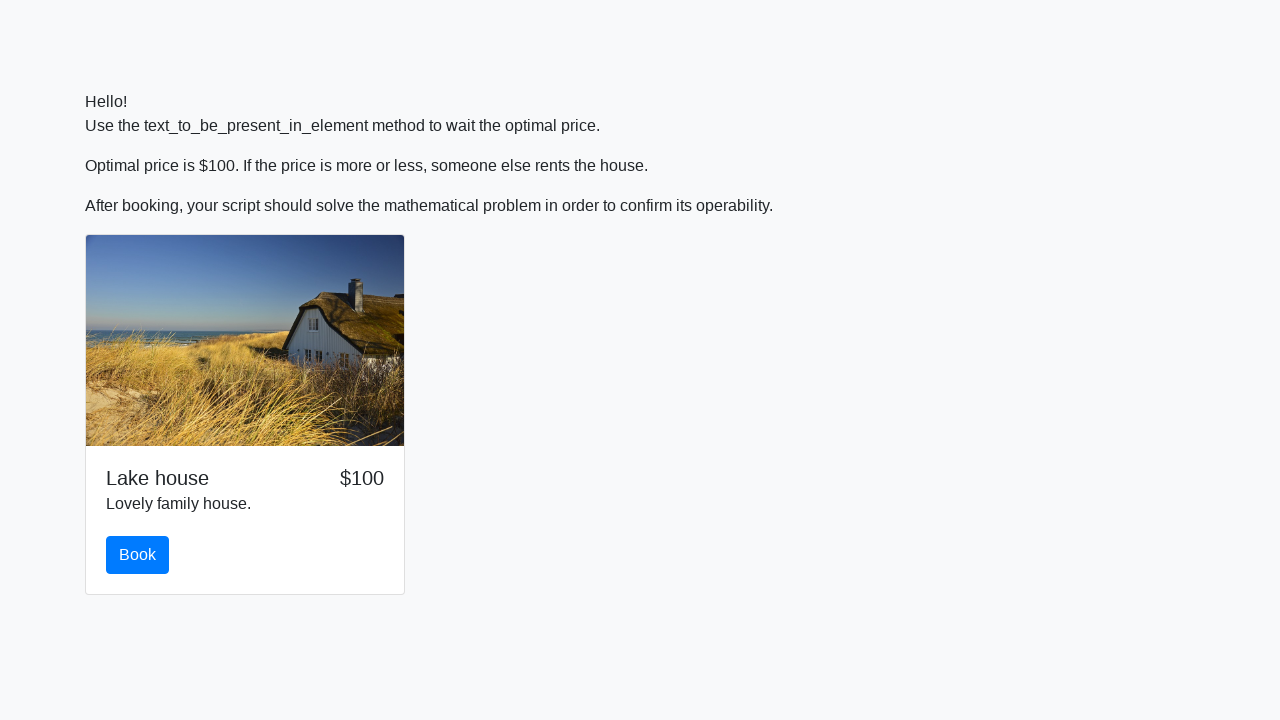

Clicked the book button at (138, 555) on #book
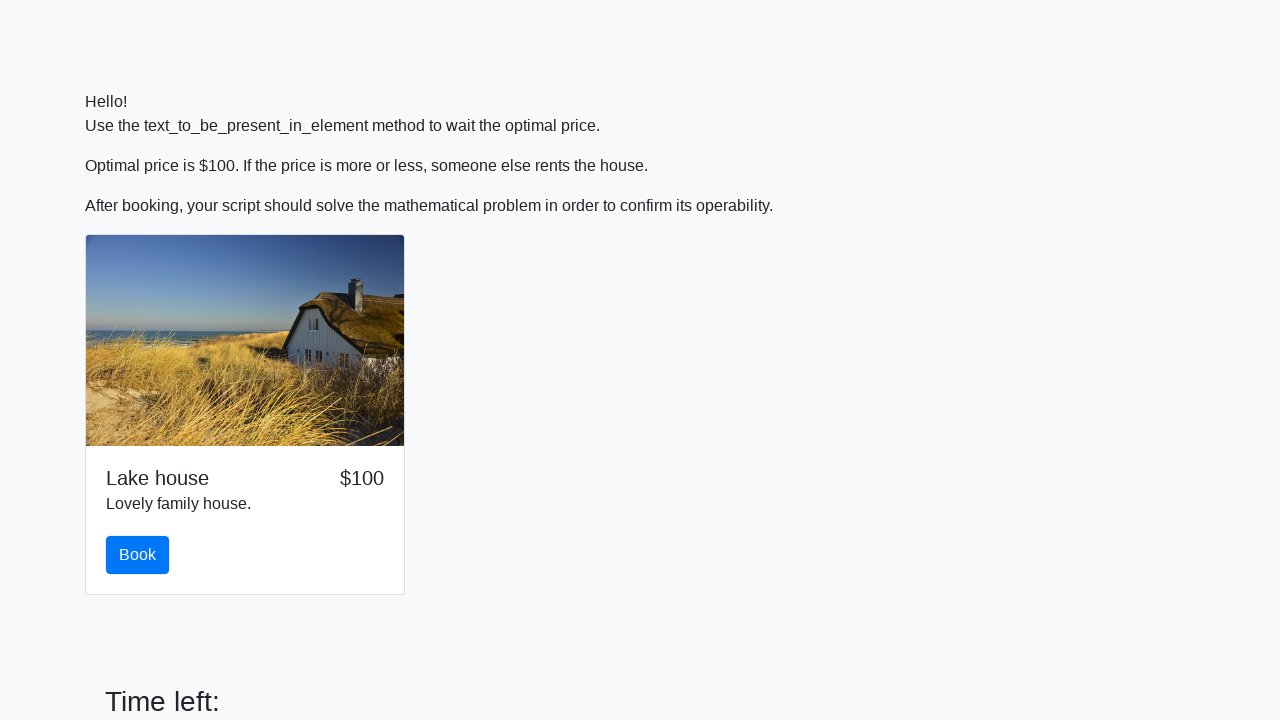

Read x value from input field: 249
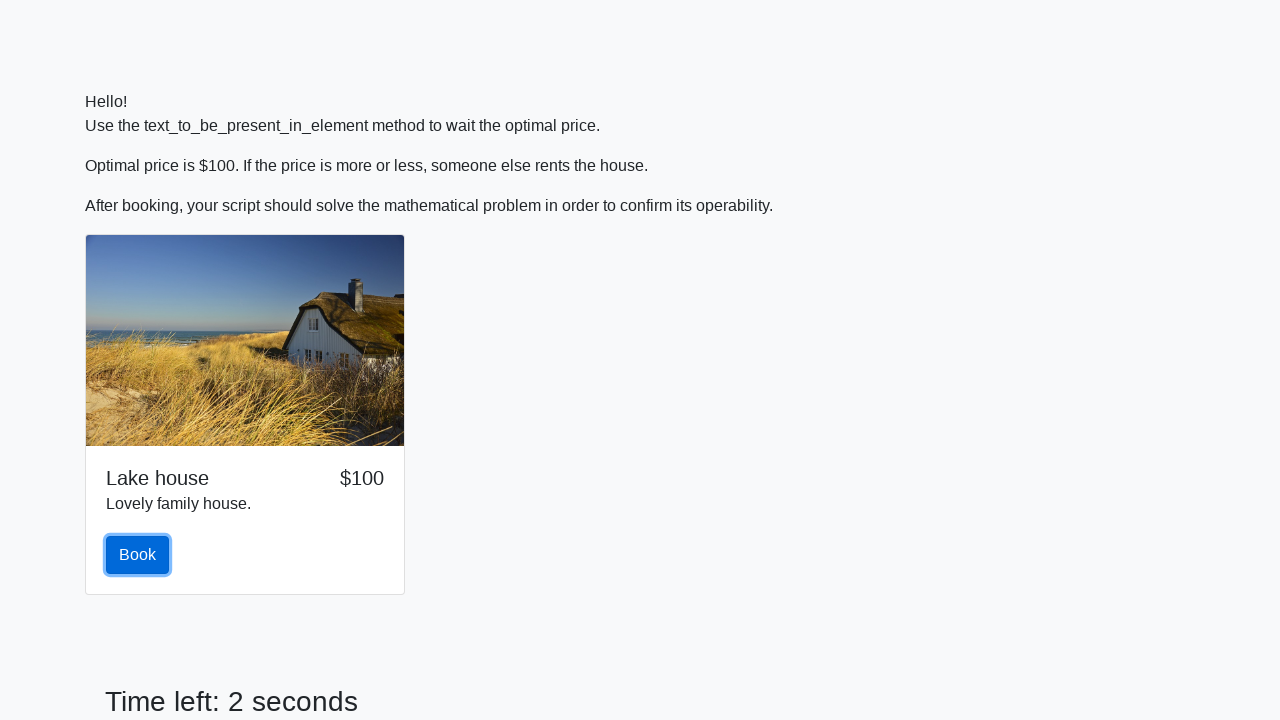

Calculated answer using logarithmic formula: 2.1663022983118063
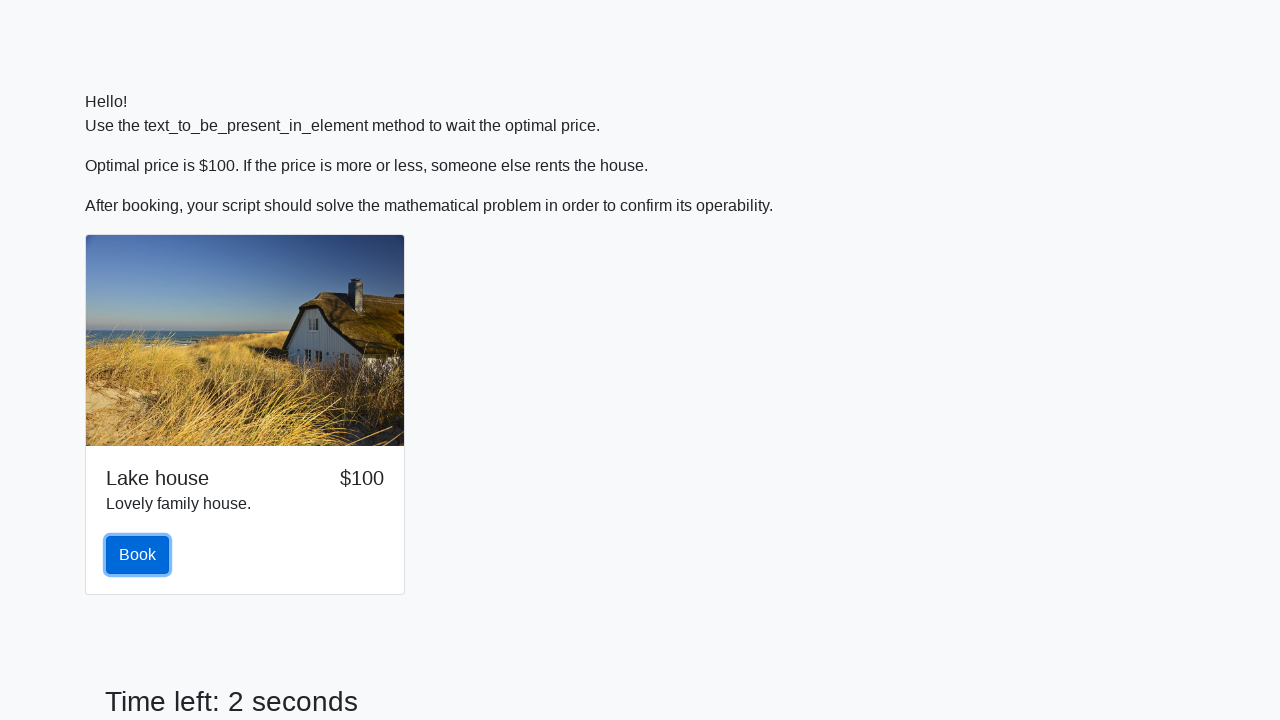

Filled answer field with calculated value: 2.1663022983118063 on #answer
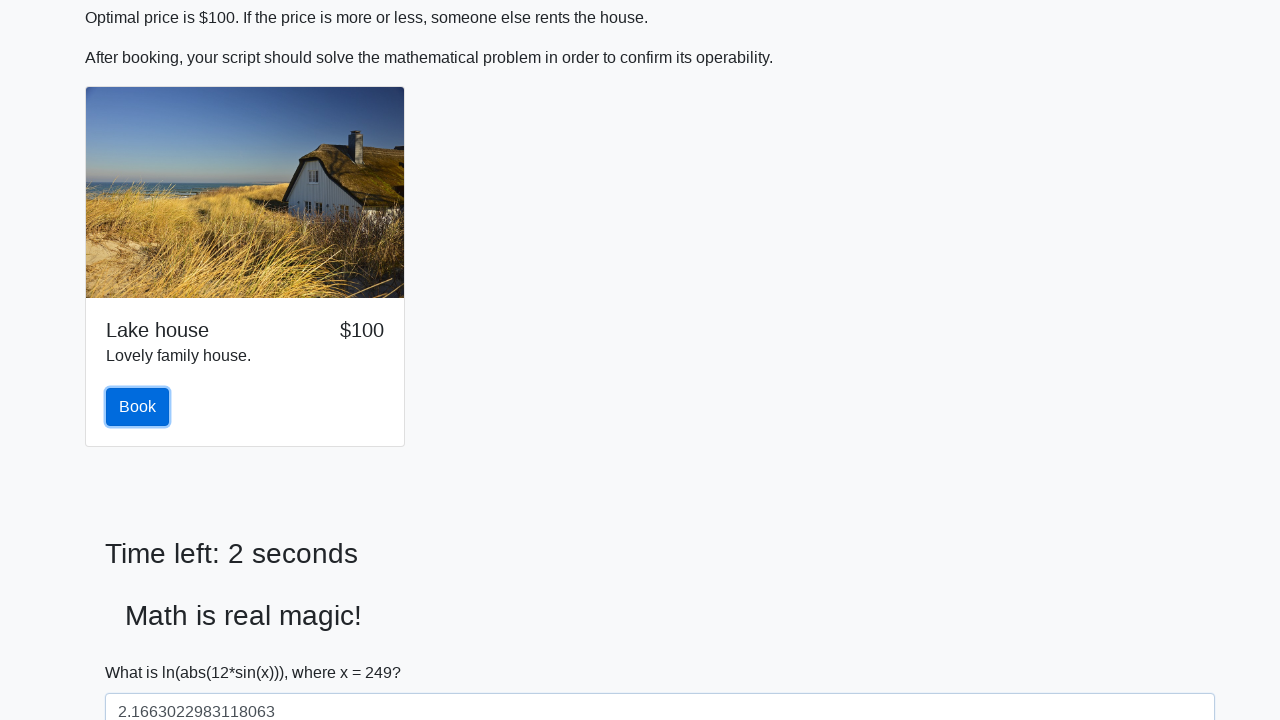

Clicked solve button to submit the answer at (143, 651) on #solve
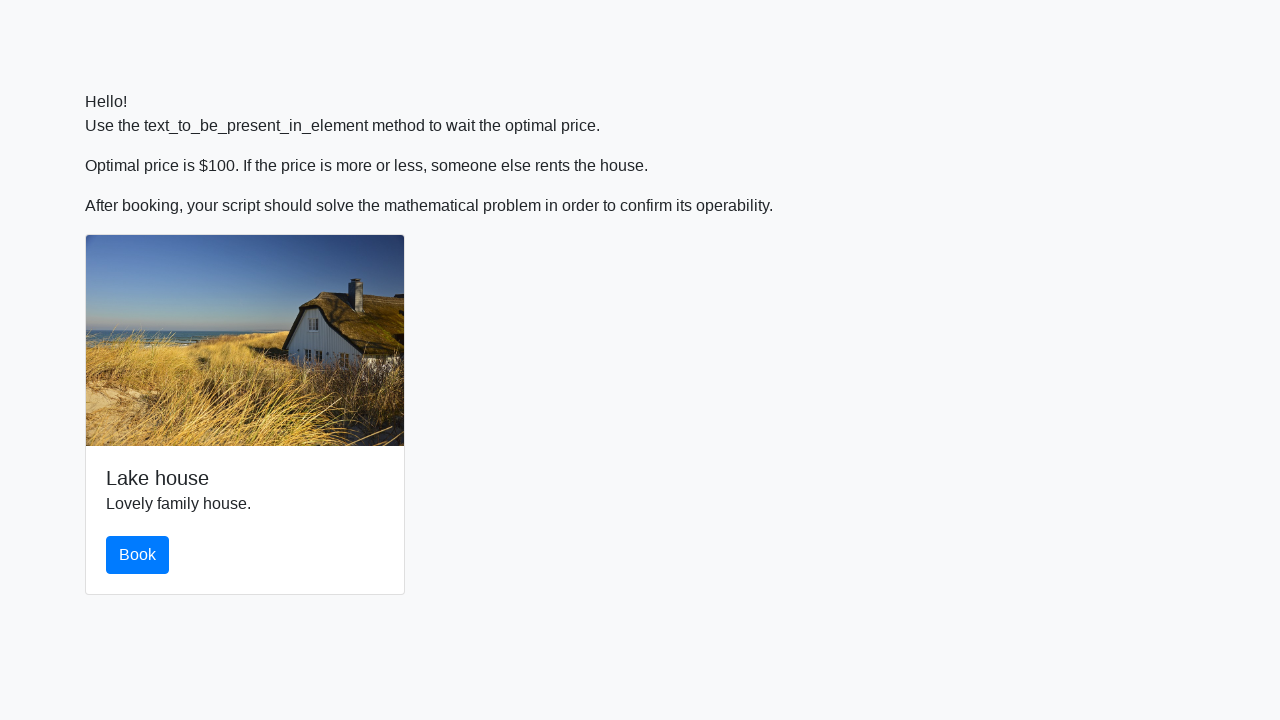

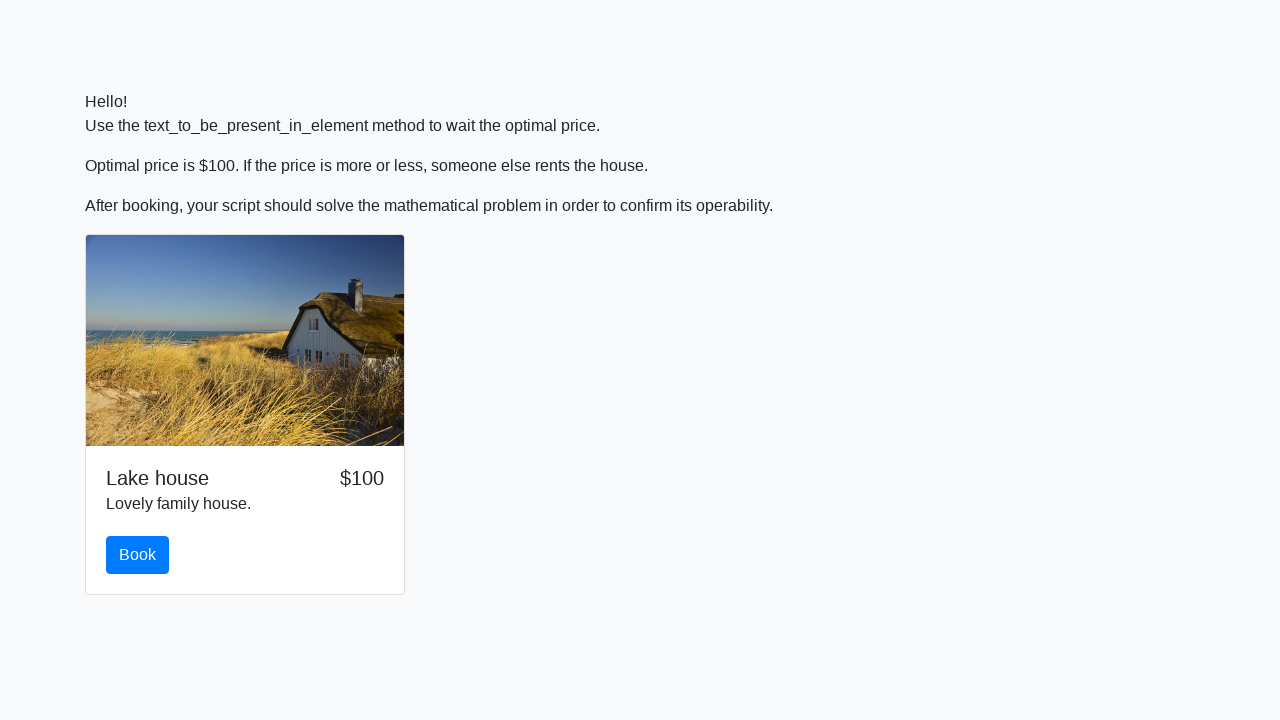